Tests radio button functionality by selecting gender and age group options, then clicking to get the selected values and verifying the results are displayed

Starting URL: https://www.lambdatest.com/selenium-playground/radiobutton-demo

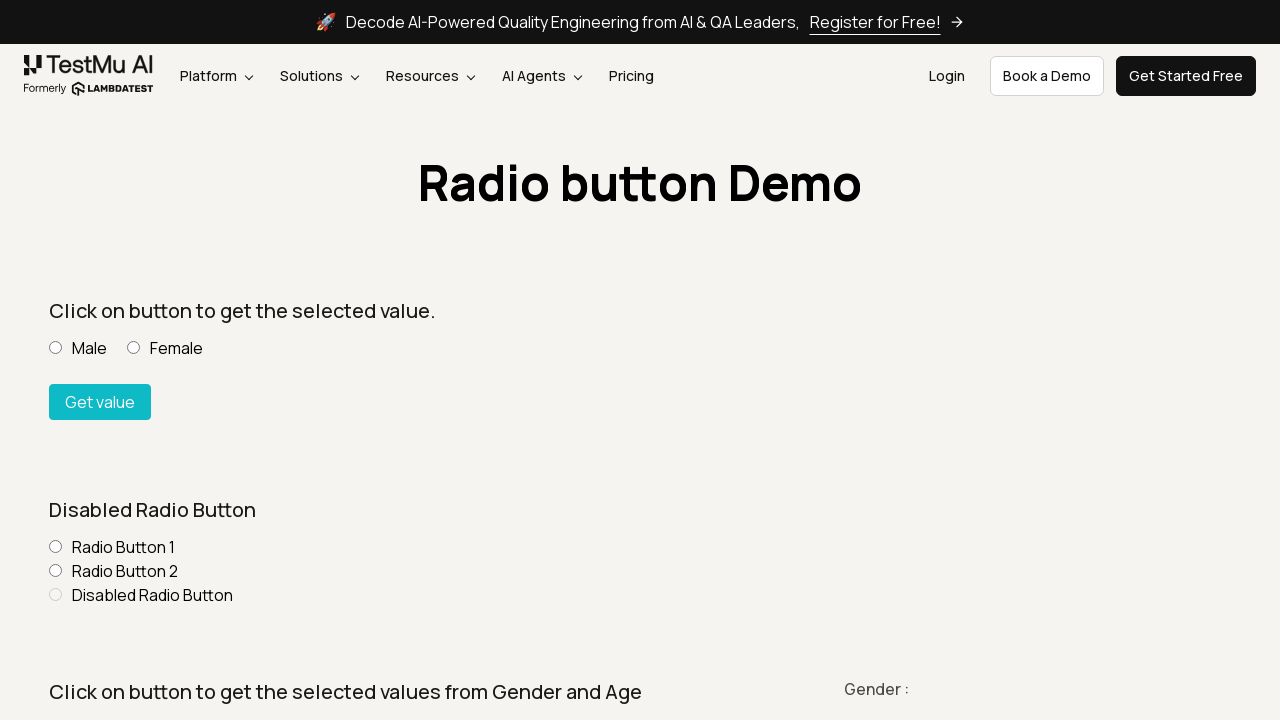

Clicked Male radio button for gender selection at (56, 360) on xpath=//label[normalize-space()='Male']//input[@name='gender']
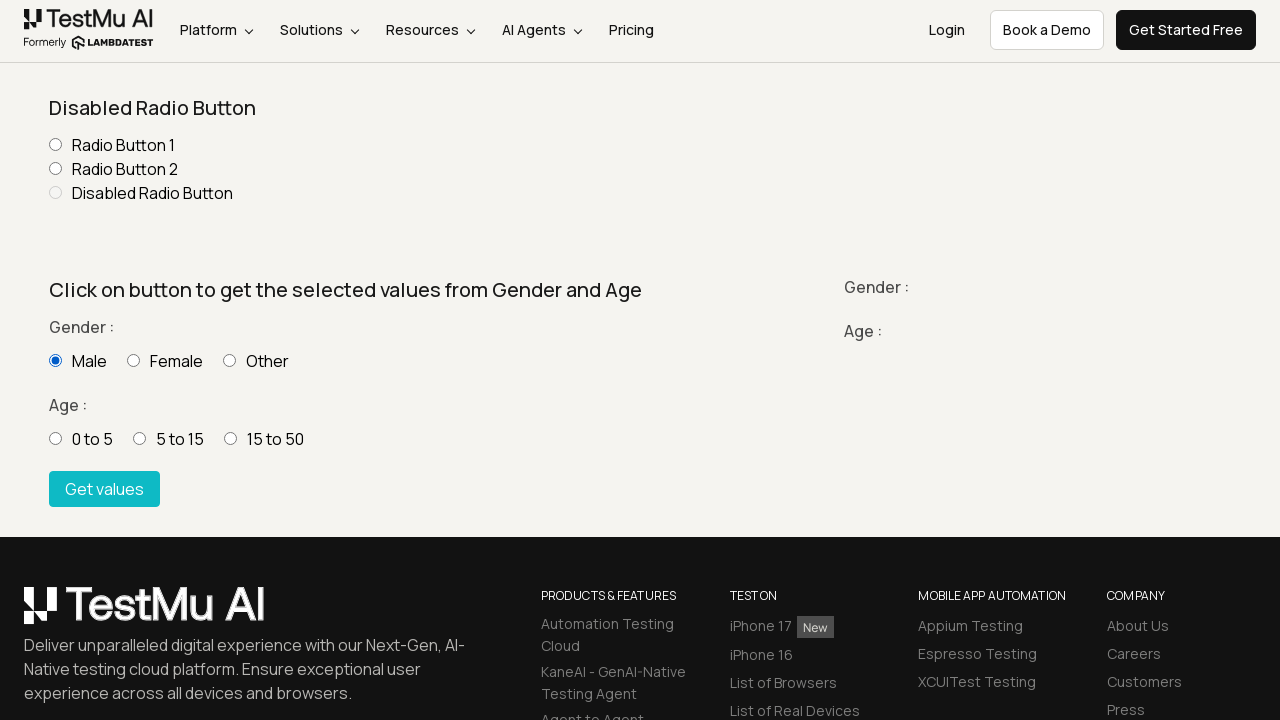

Clicked age group 15-50 radio button at (230, 438) on xpath=//input[@value='15 - 50']
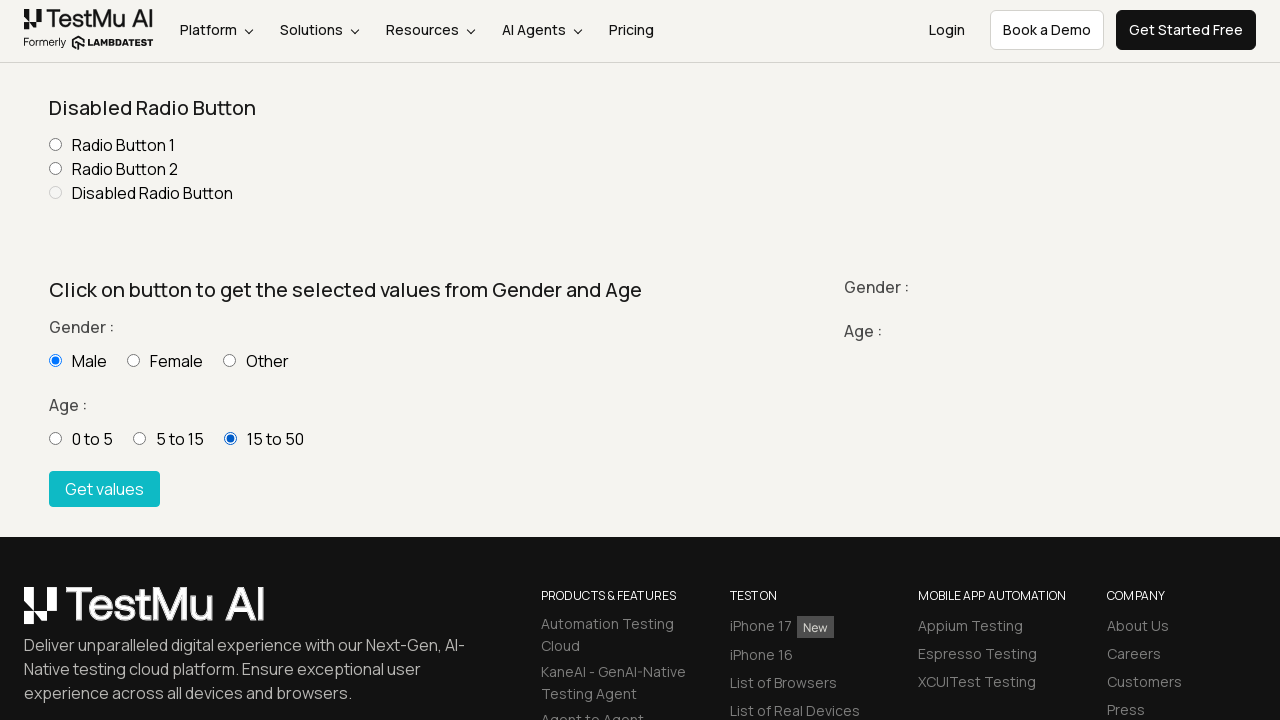

Clicked Get values button to display selected radio button values at (104, 489) on xpath=//button[normalize-space()='Get values']
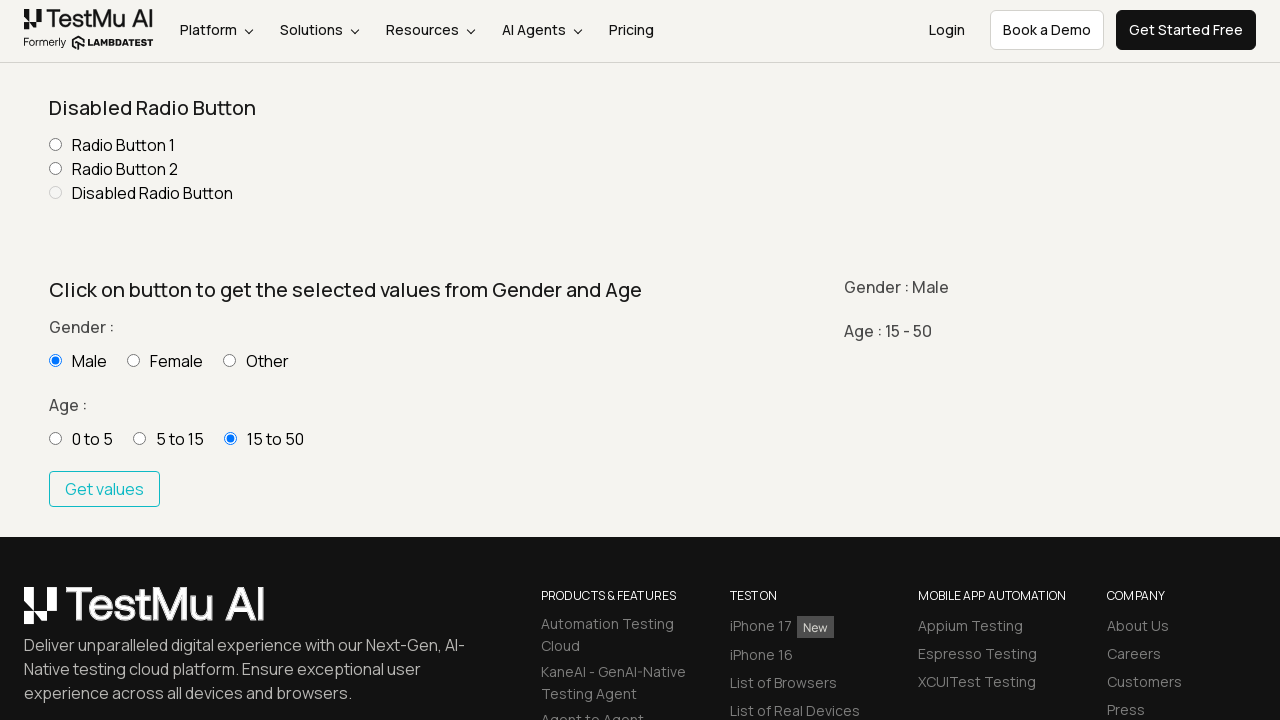

Gender result element loaded
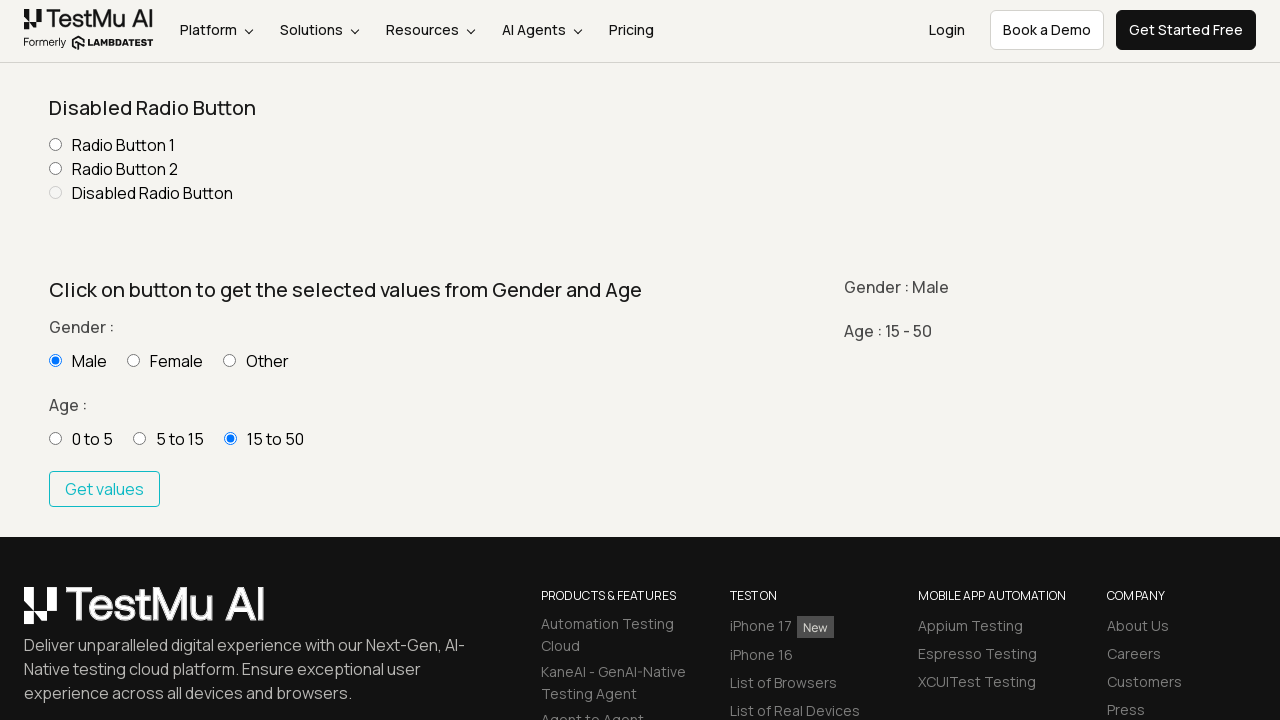

Age group result element loaded
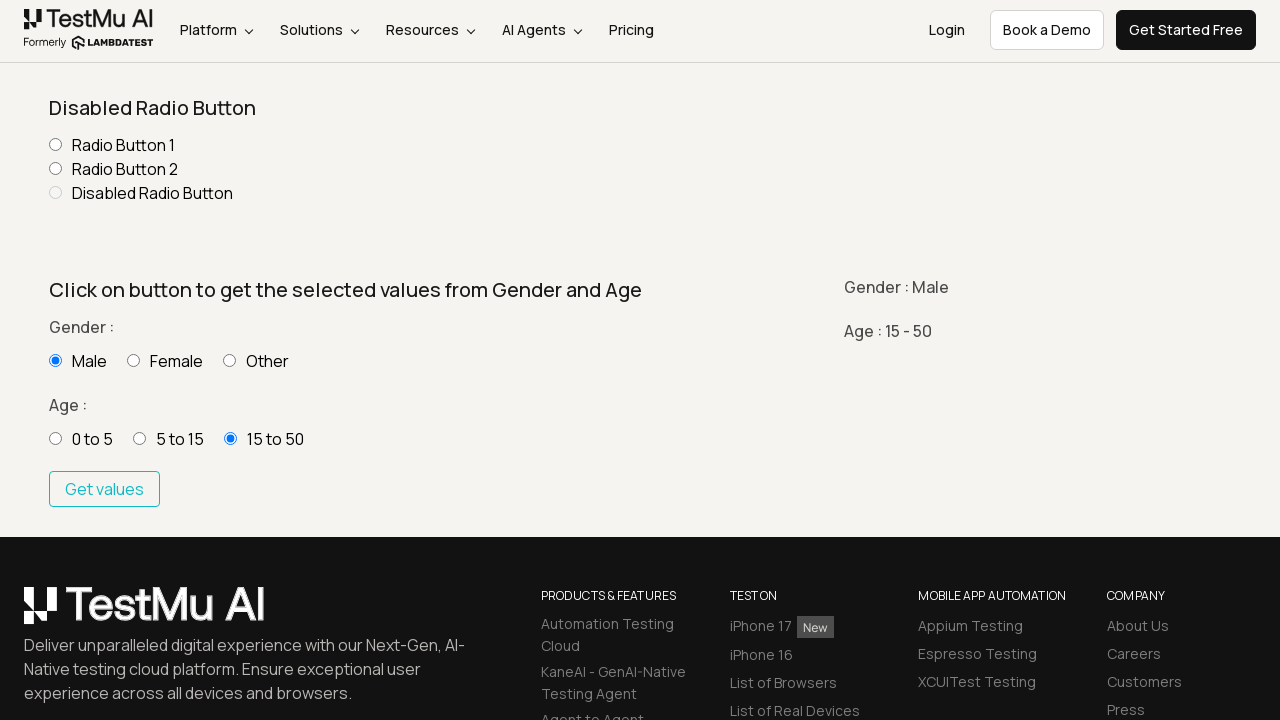

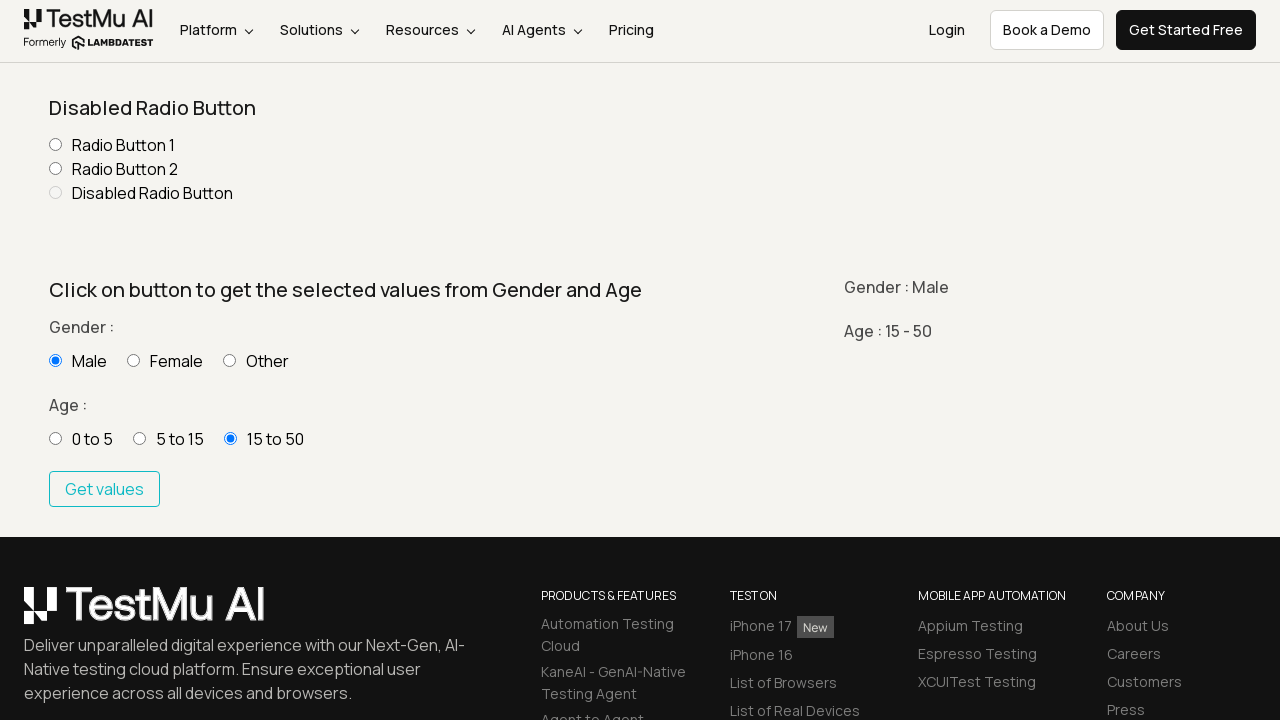